Tests adding a todo item to a sample todo application by entering text in the input field and submitting it, then verifying the todo was added successfully.

Starting URL: https://lambdatest.github.io/sample-todo-app/

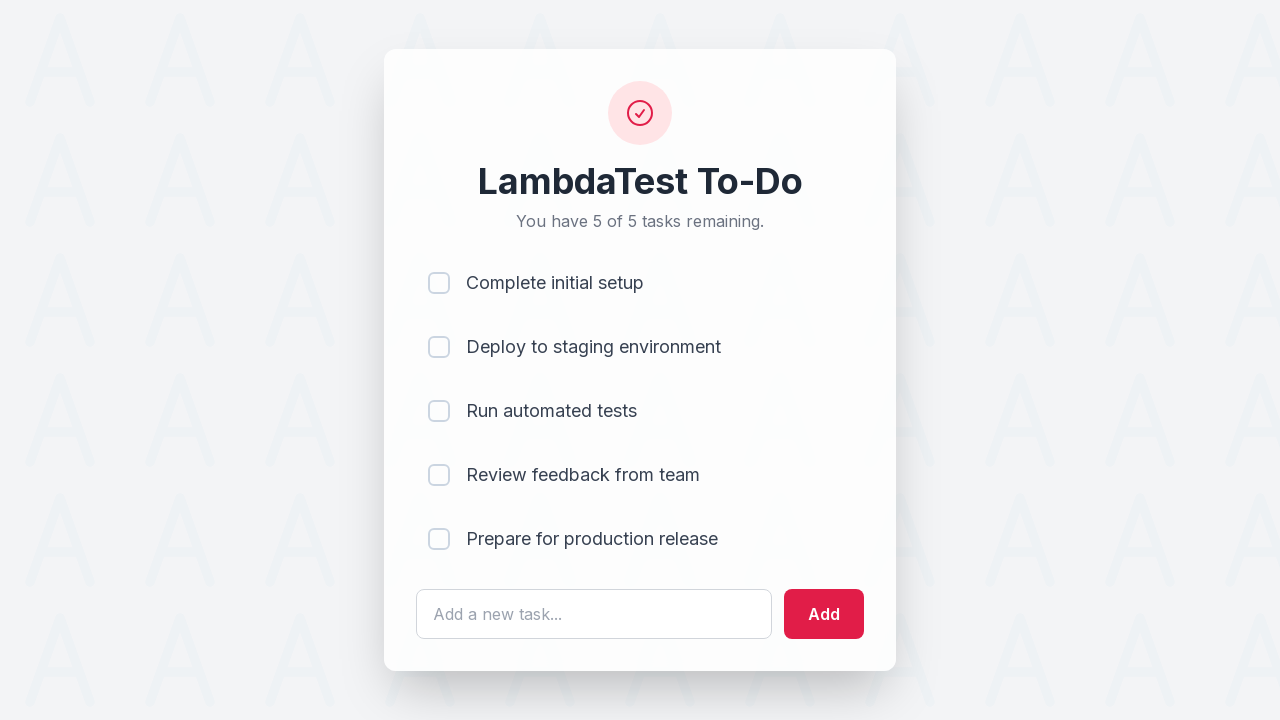

Navigated to sample todo app
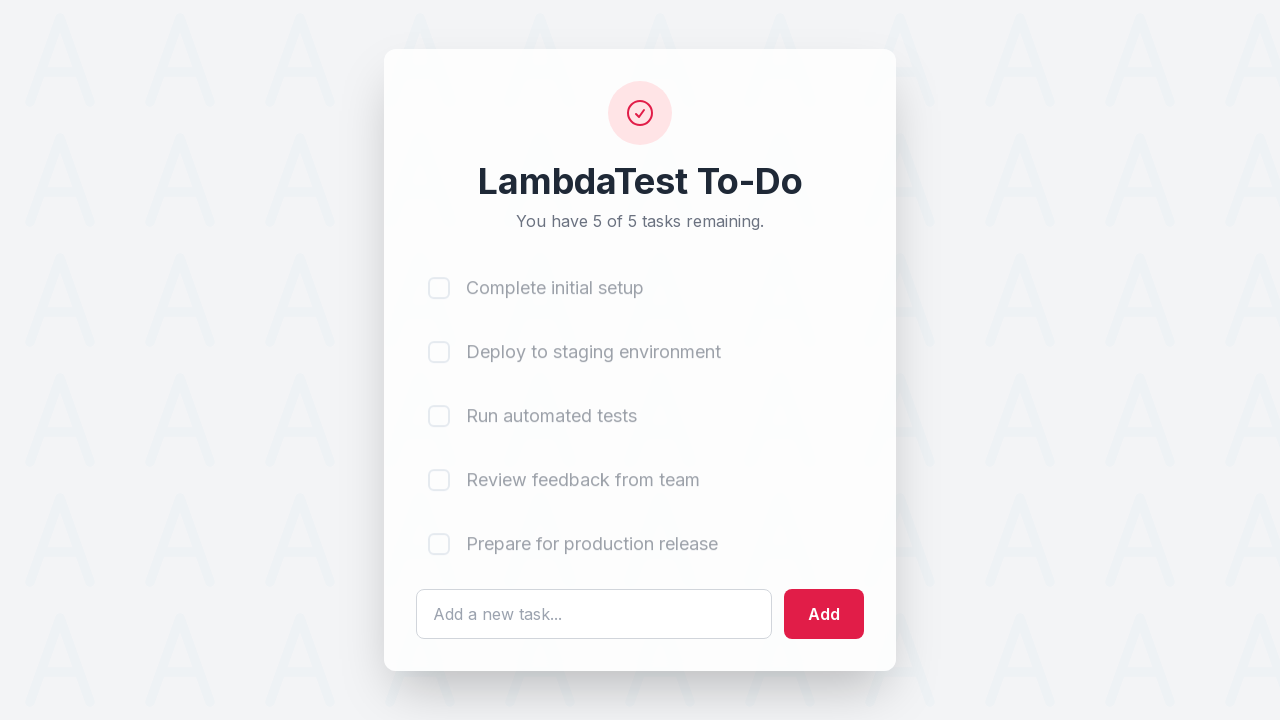

Filled todo input field with 'Learn Playwright' on #sampletodotext
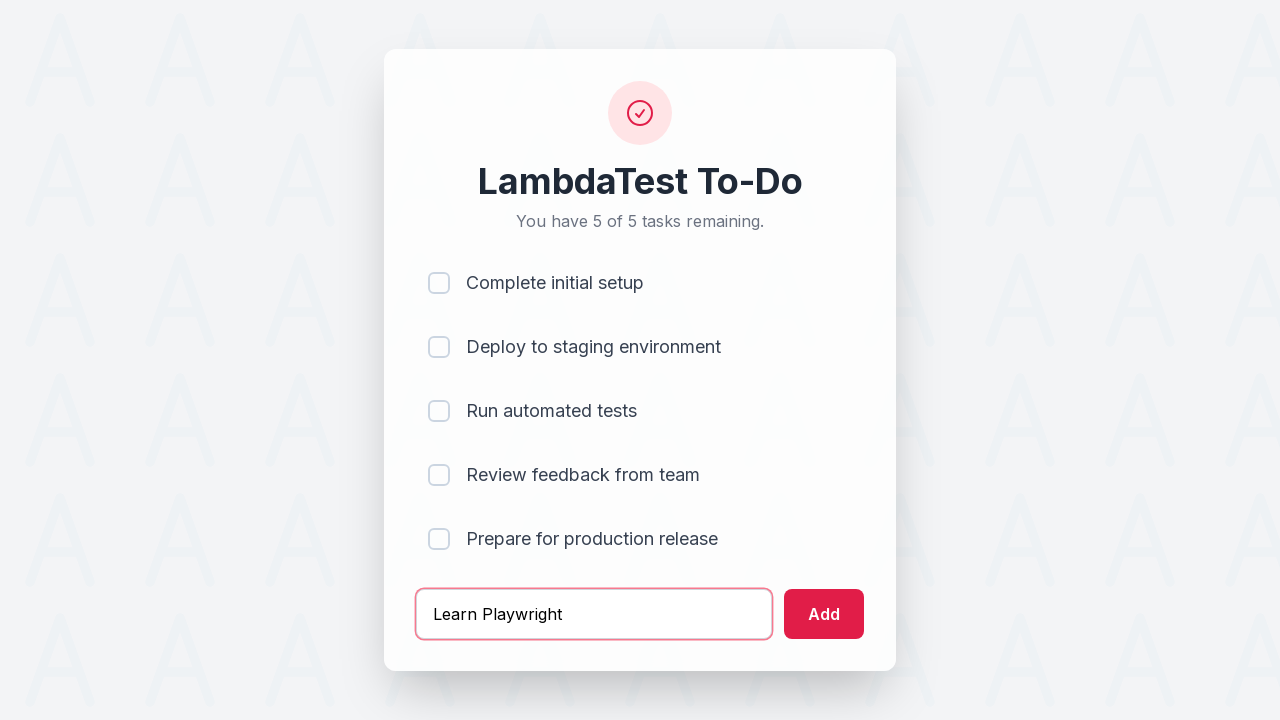

Pressed Enter to submit the todo item on #sampletodotext
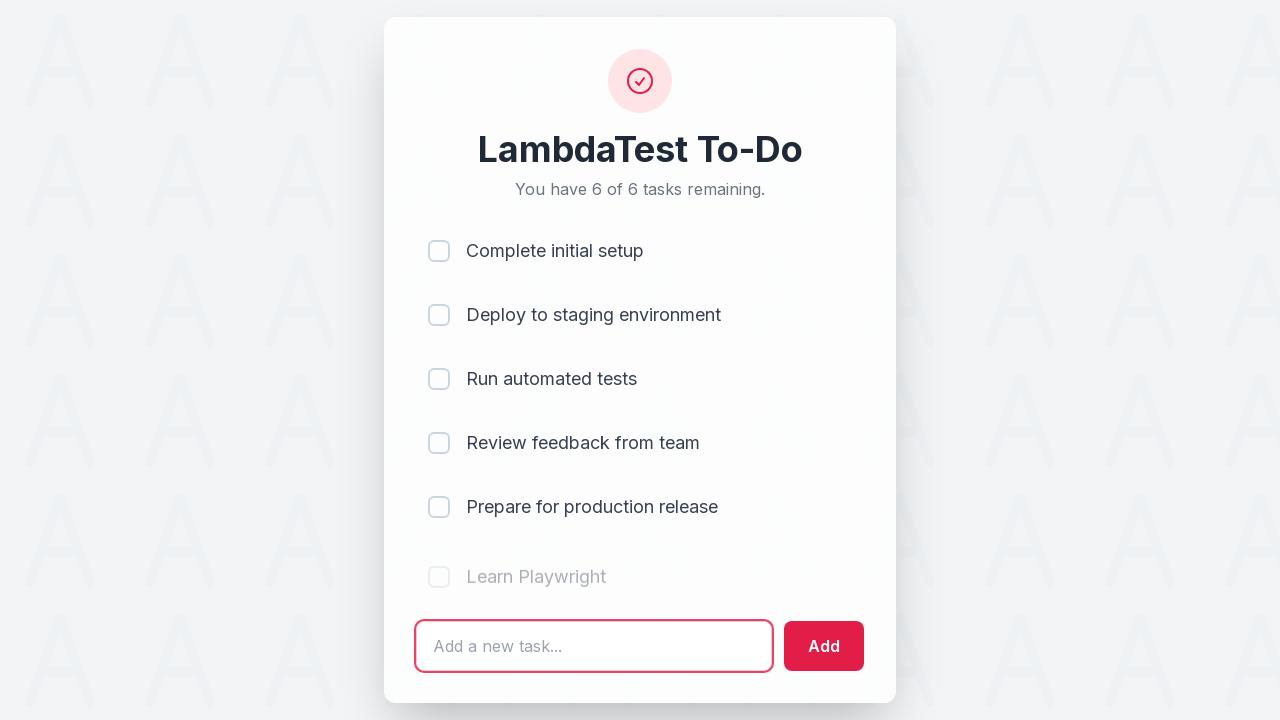

Todo item successfully added and appears in the list
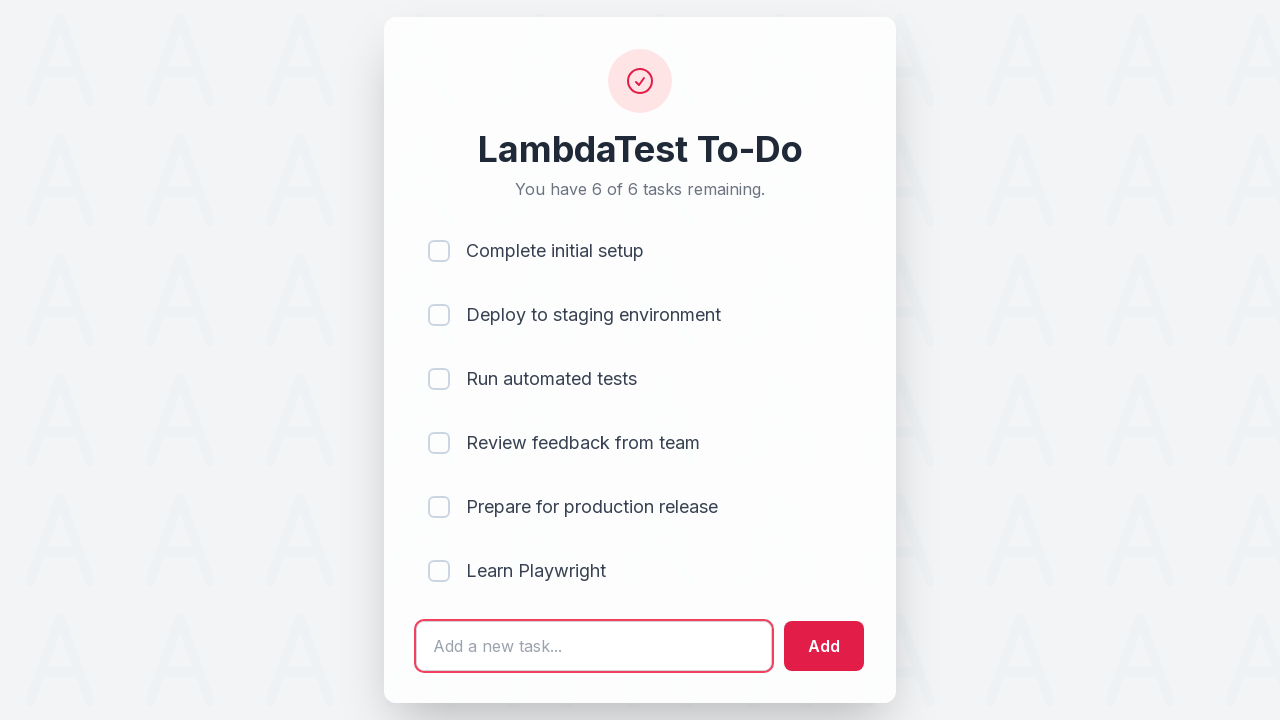

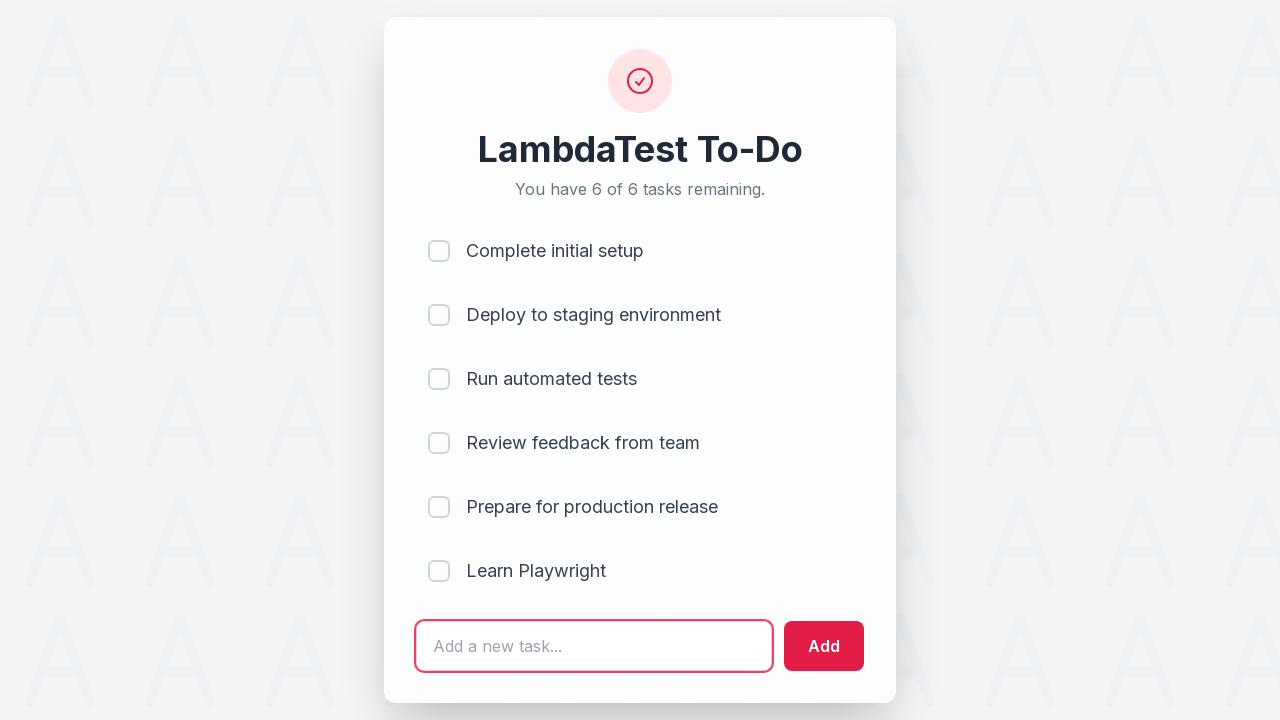